Tests the date picker calendar functionality by clicking on the date input field and selecting a specific date (February 25, 2023) from the calendar widget.

Starting URL: https://demoqa.com/date-picker

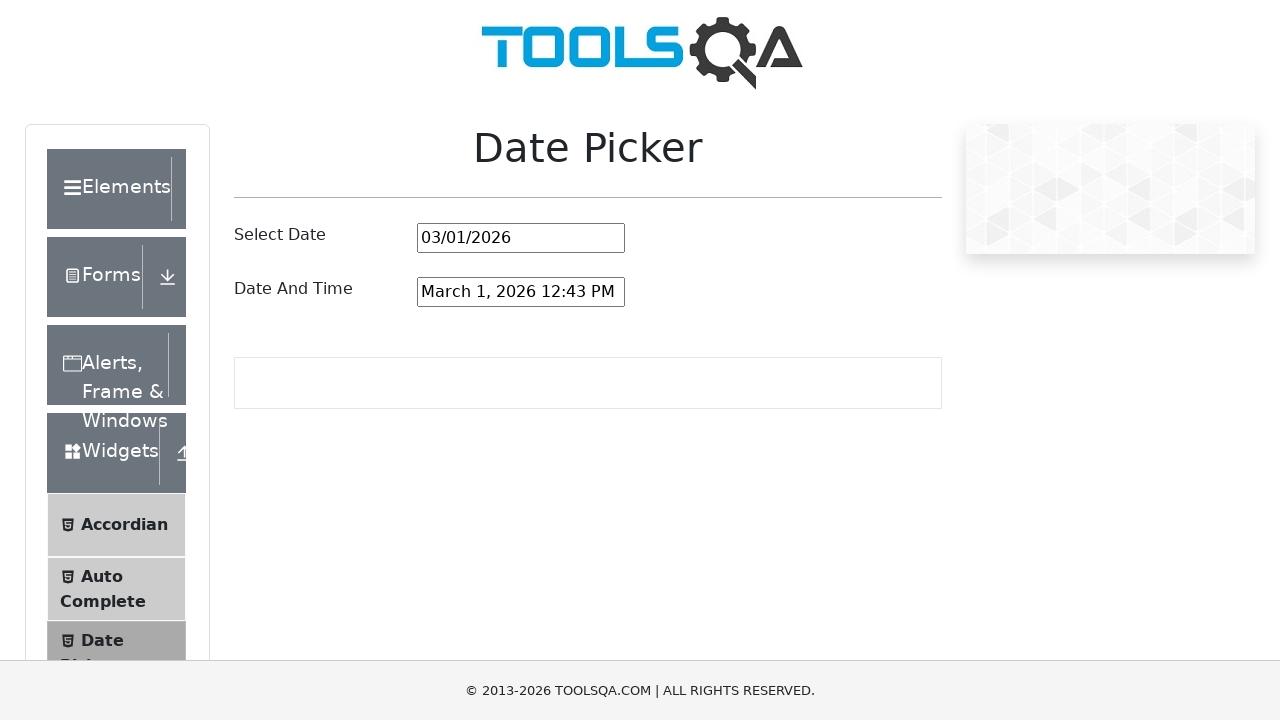

Clicked on date picker input field to open calendar at (521, 238) on #datePickerMonthYearInput
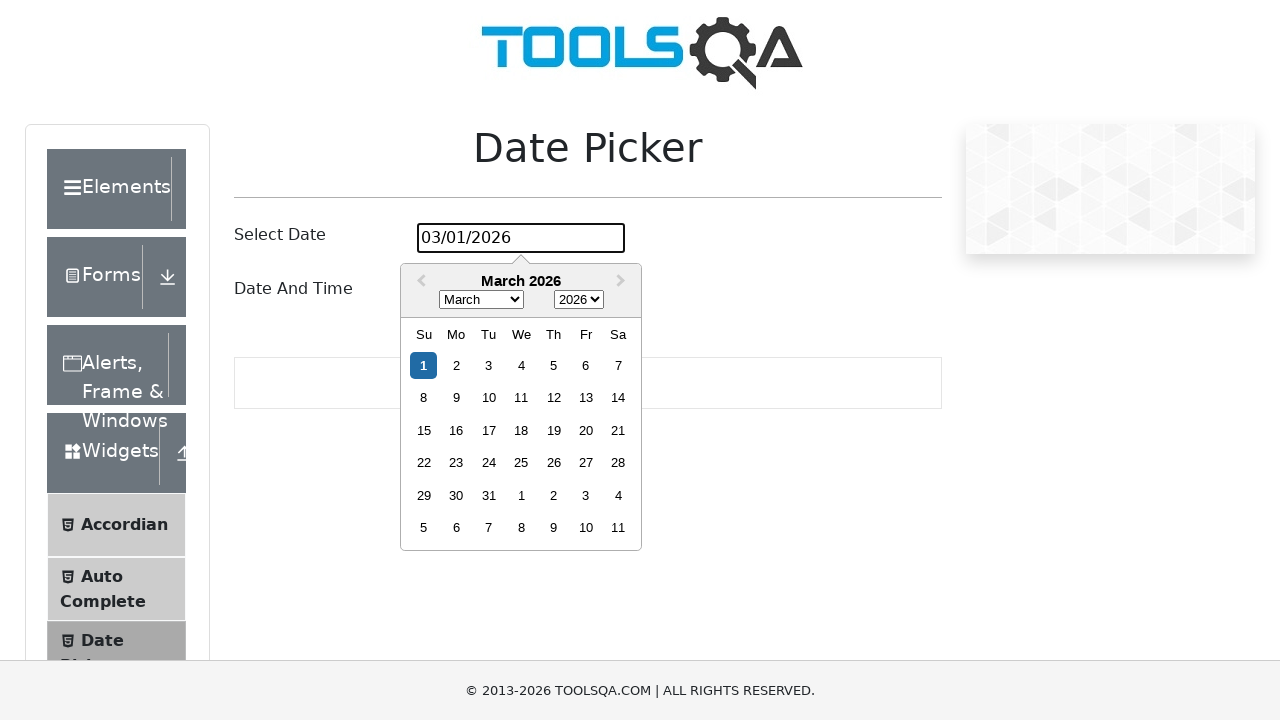

Calendar widget appeared
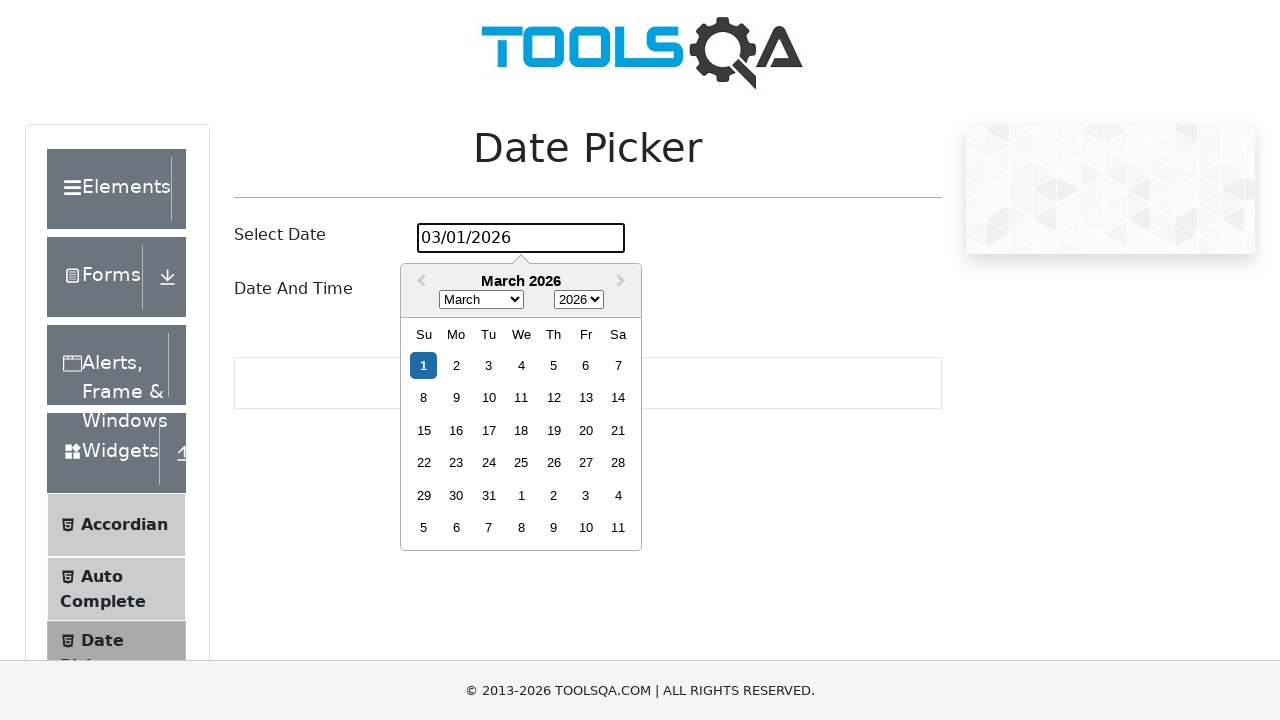

Clicked on month dropdown at (481, 300) on .react-datepicker__month-select
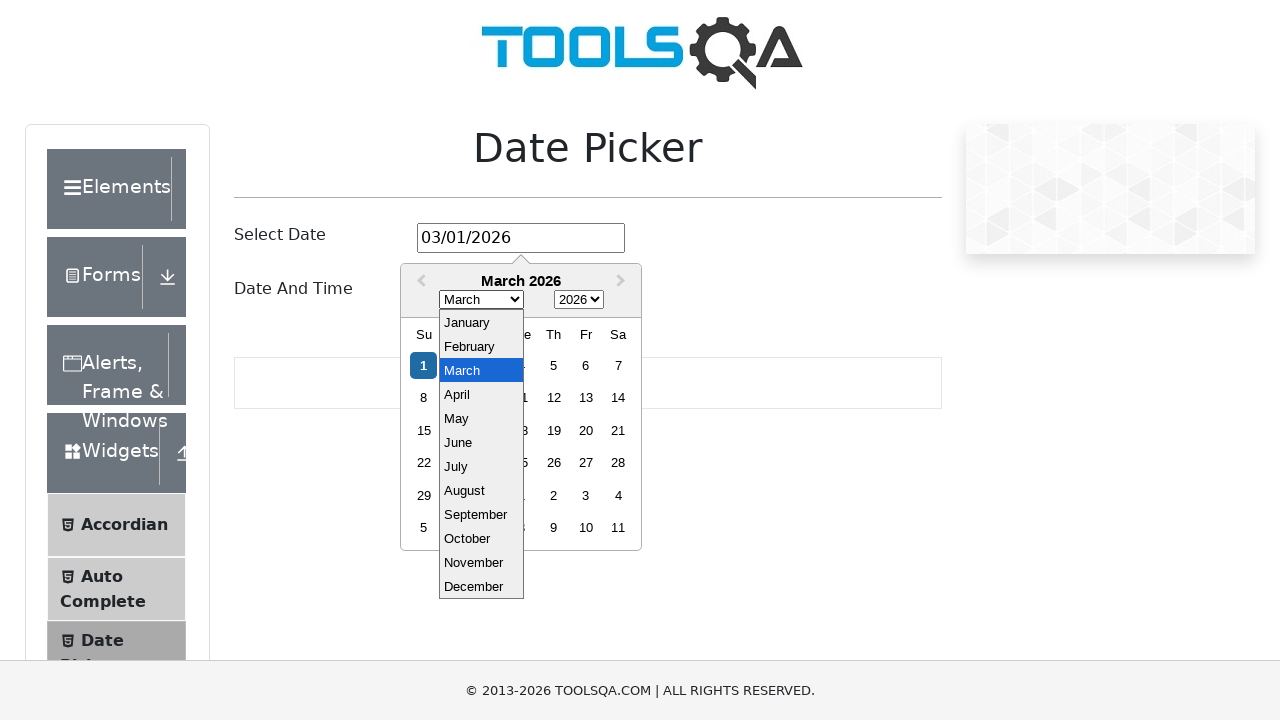

Selected February from month dropdown on .react-datepicker__month-select
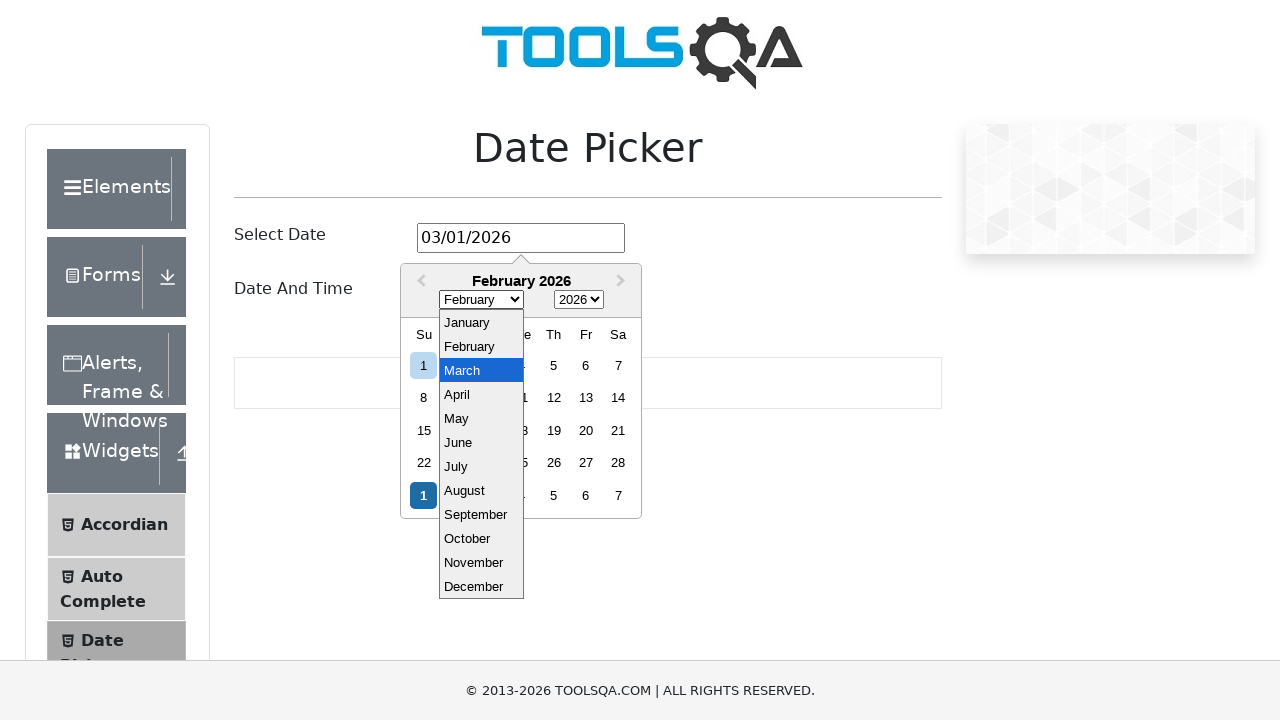

Clicked on year dropdown at (579, 300) on .react-datepicker__year-select
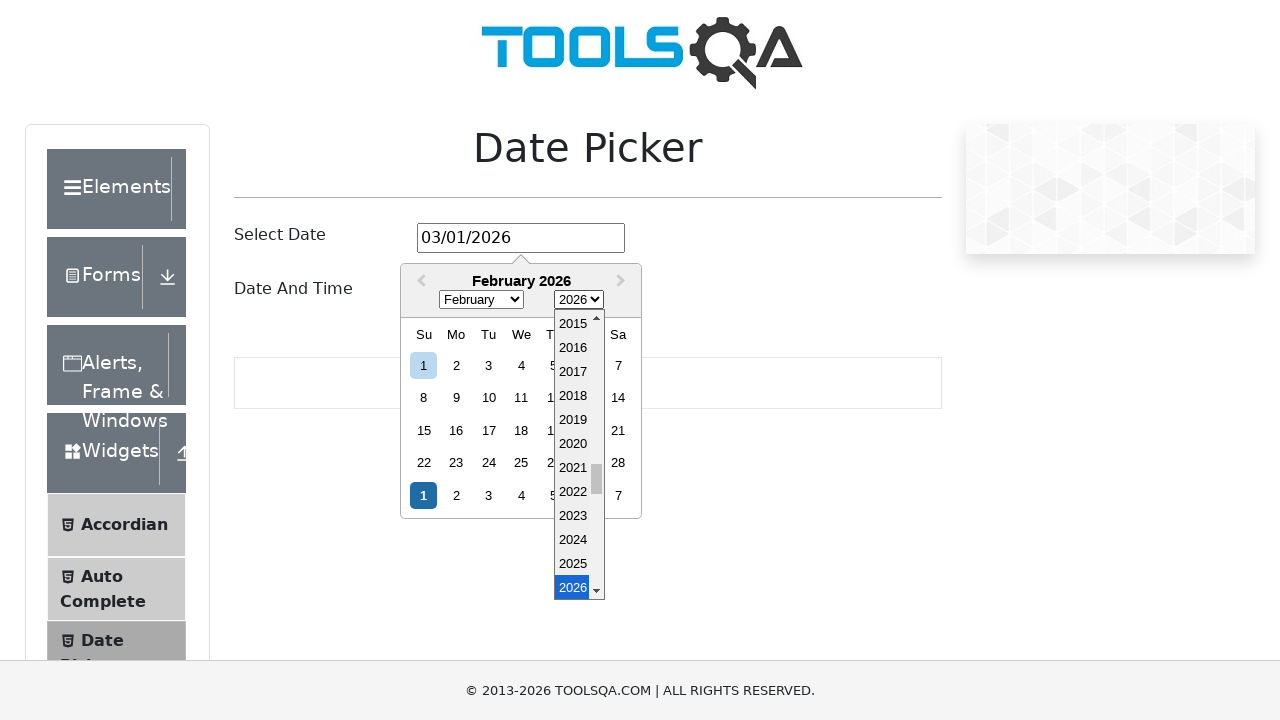

Selected 2023 from year dropdown on .react-datepicker__year-select
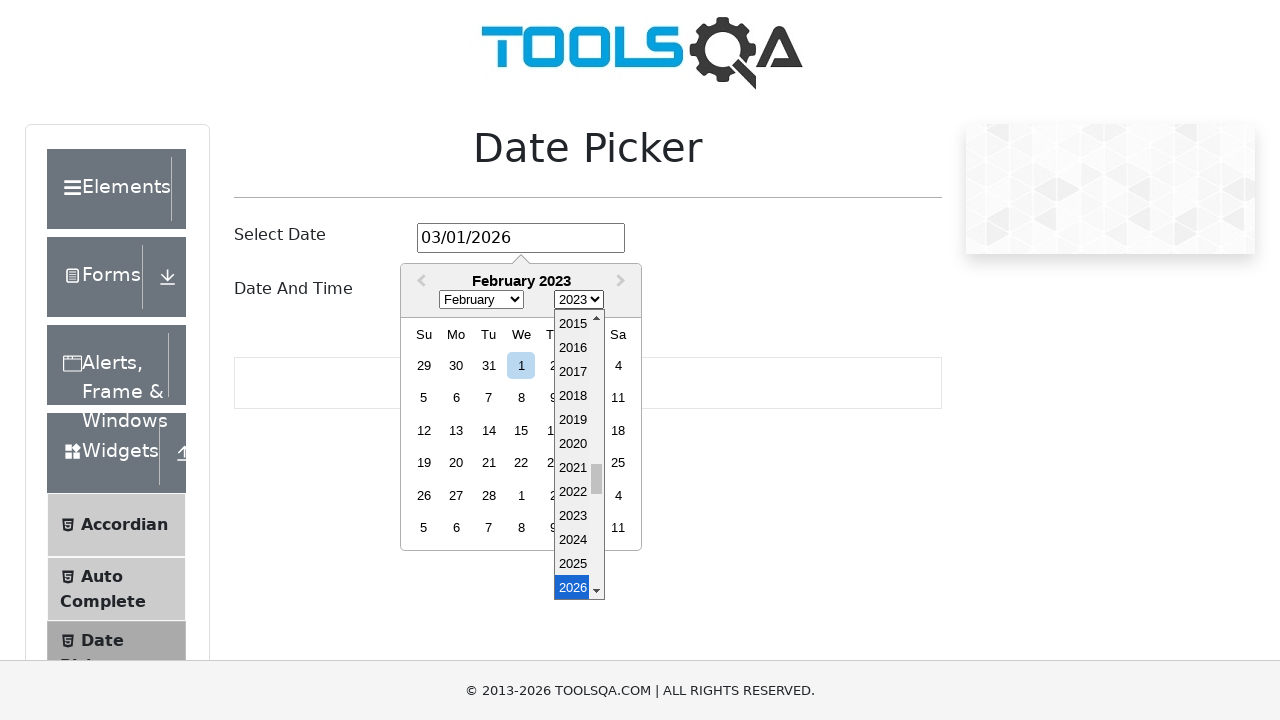

Selected February 25, 2023 from calendar at (618, 463) on .react-datepicker__day--025:not(.react-datepicker__day--outside-month)
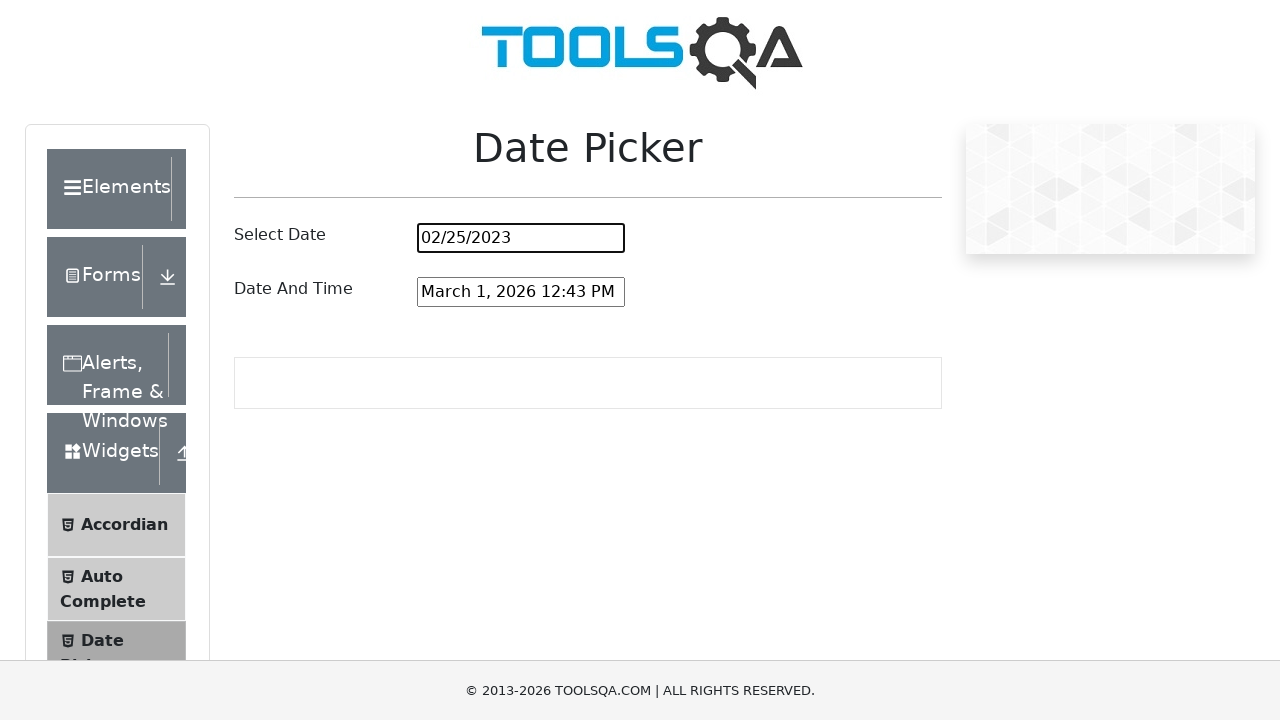

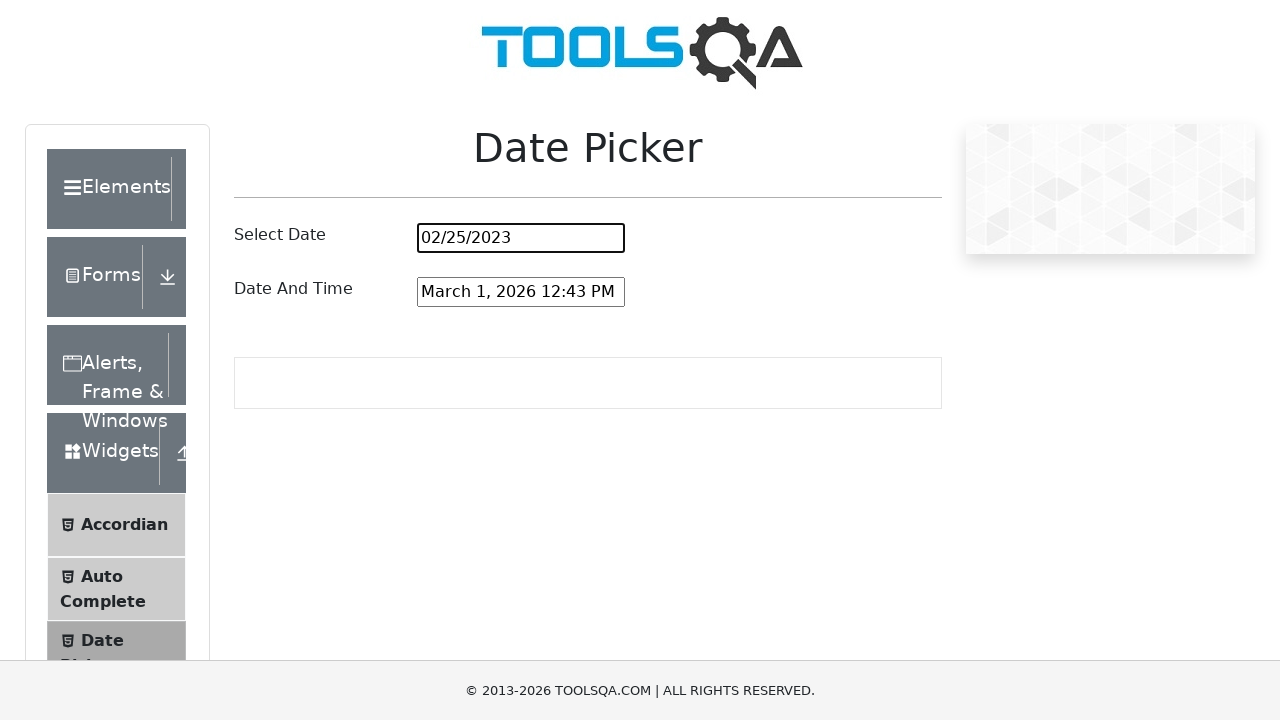